Tests window switching functionality by clicking a link that opens a new window, extracting text from the child window, and using that text to fill a field in the parent window

Starting URL: https://rahulshettyacademy.com/loginpagePractise/

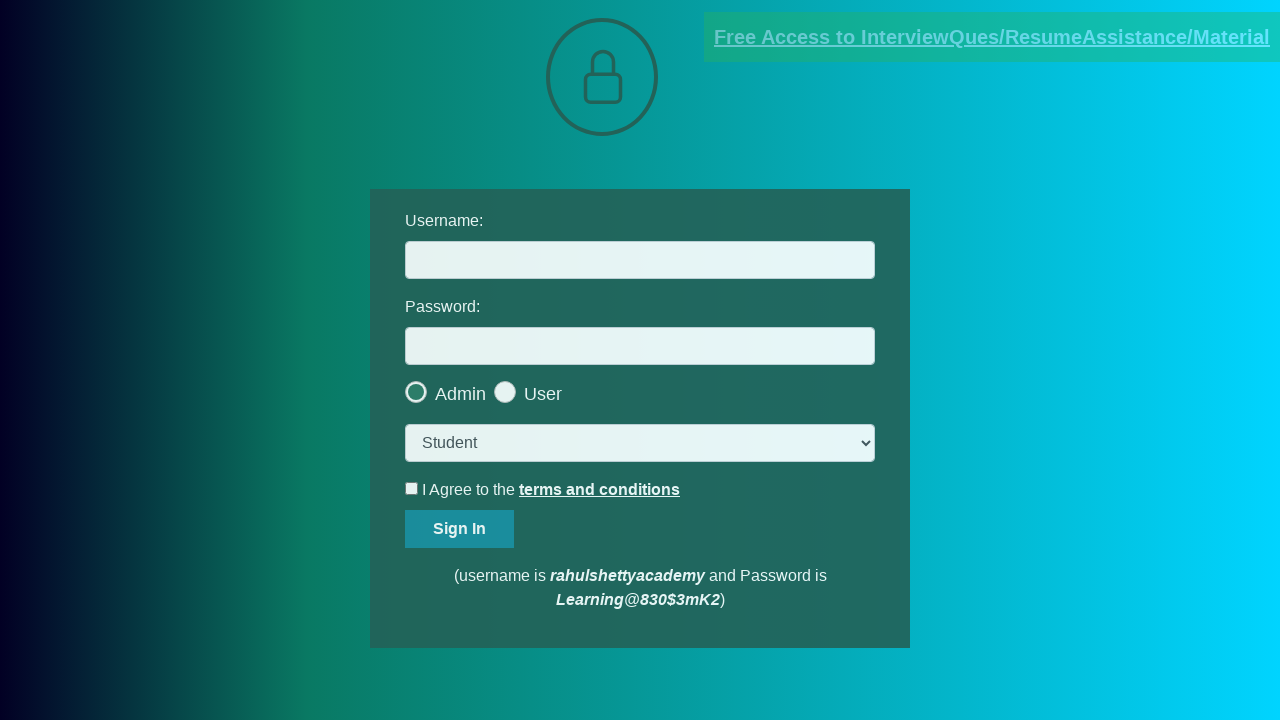

Clicked blinking text link to open new window at (992, 37) on .blinkingText
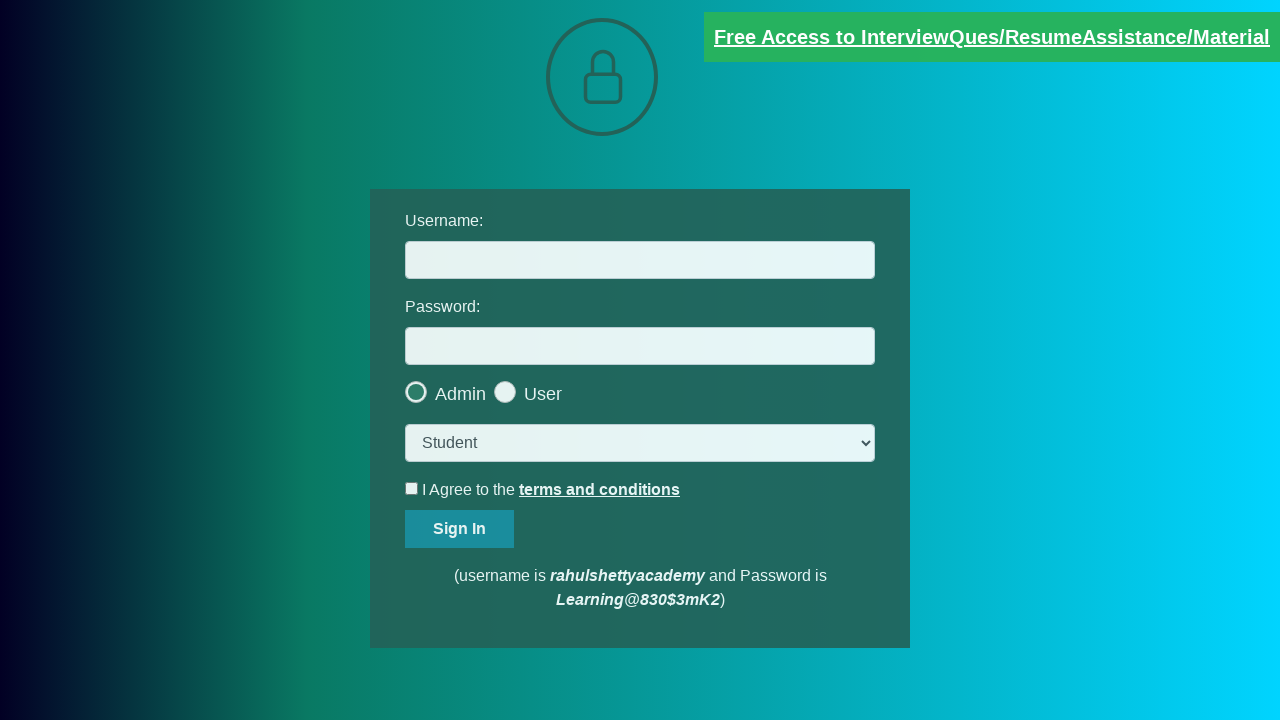

New child window opened and captured
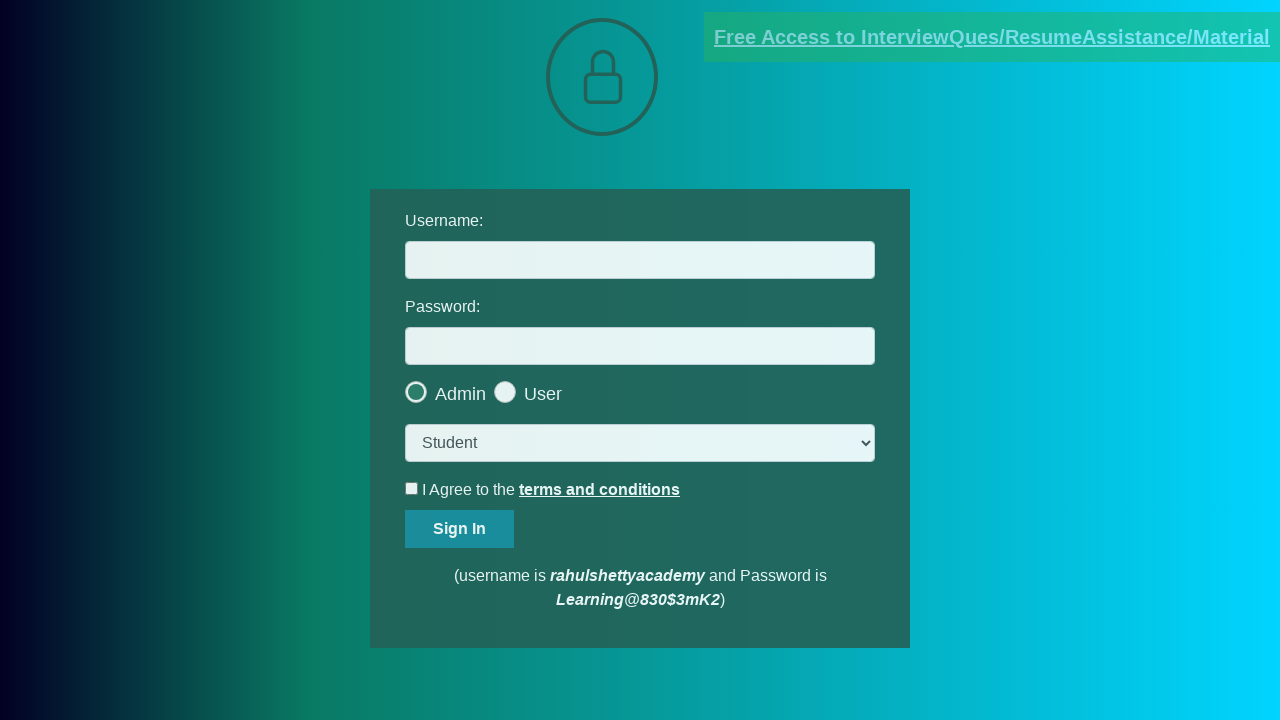

Waited for username text element to appear in child window
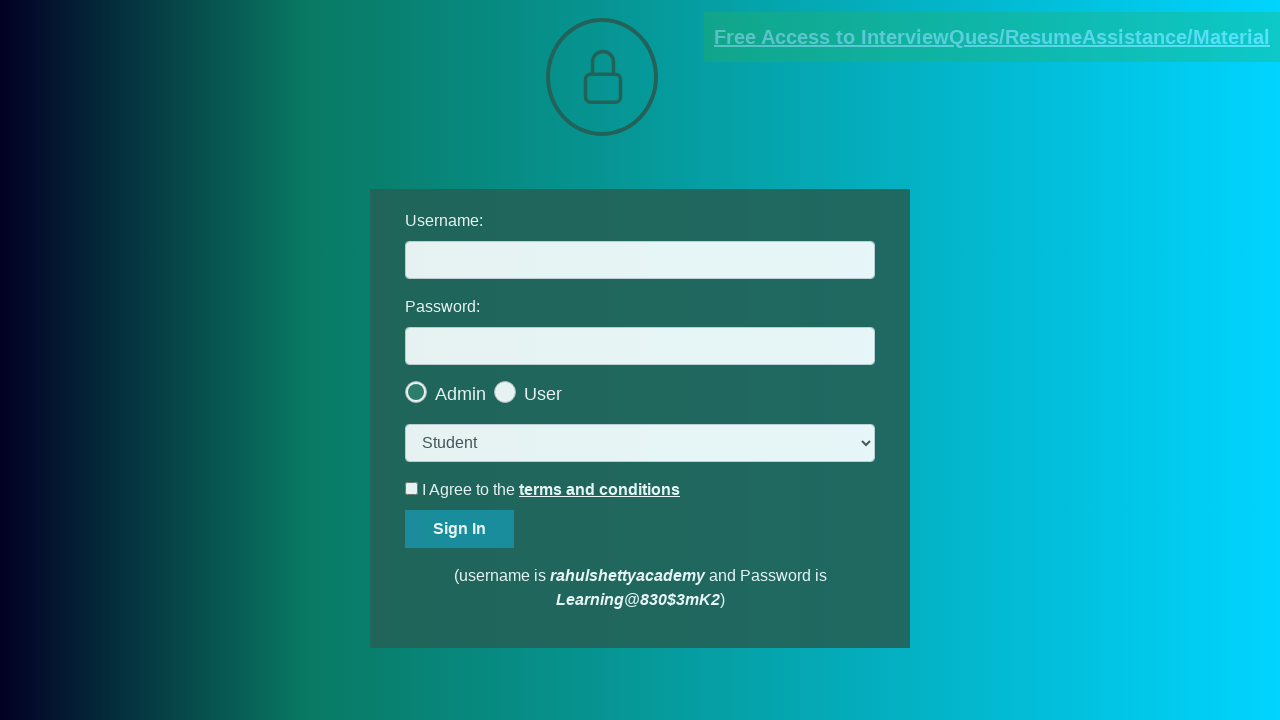

Extracted text content from child window element
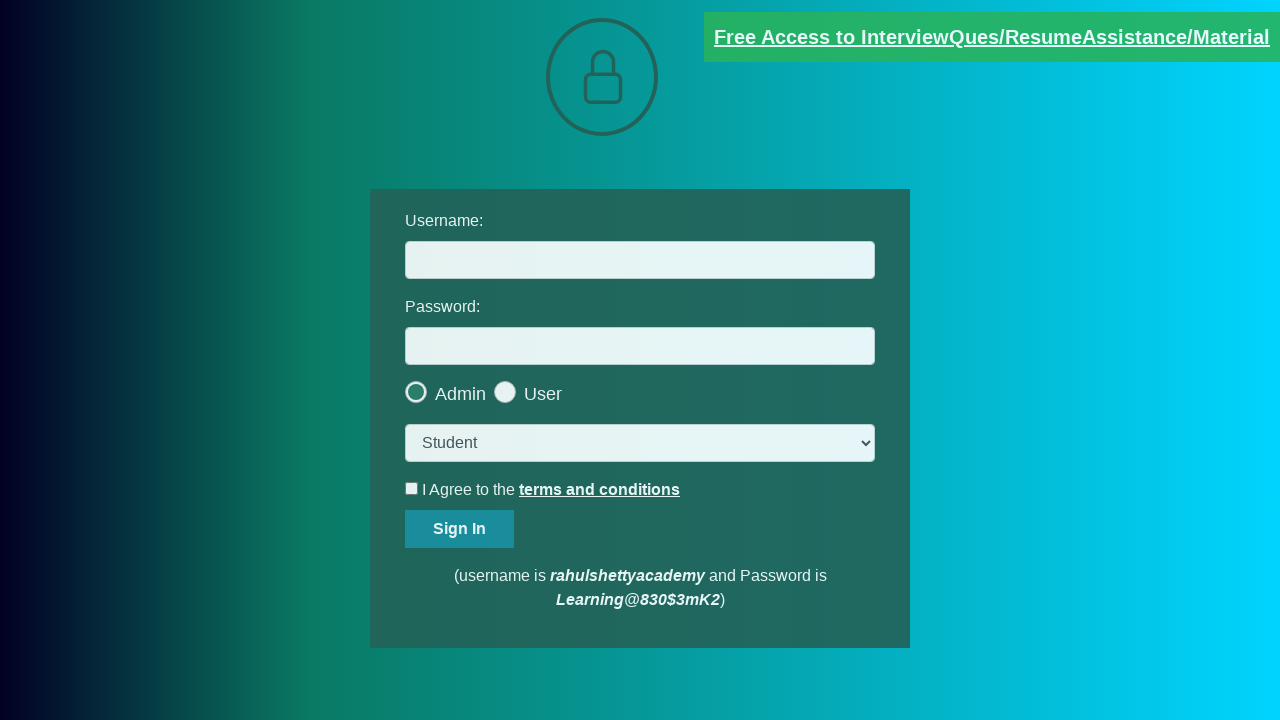

Parsed username from text: mentor@rahulshettyacademy.com
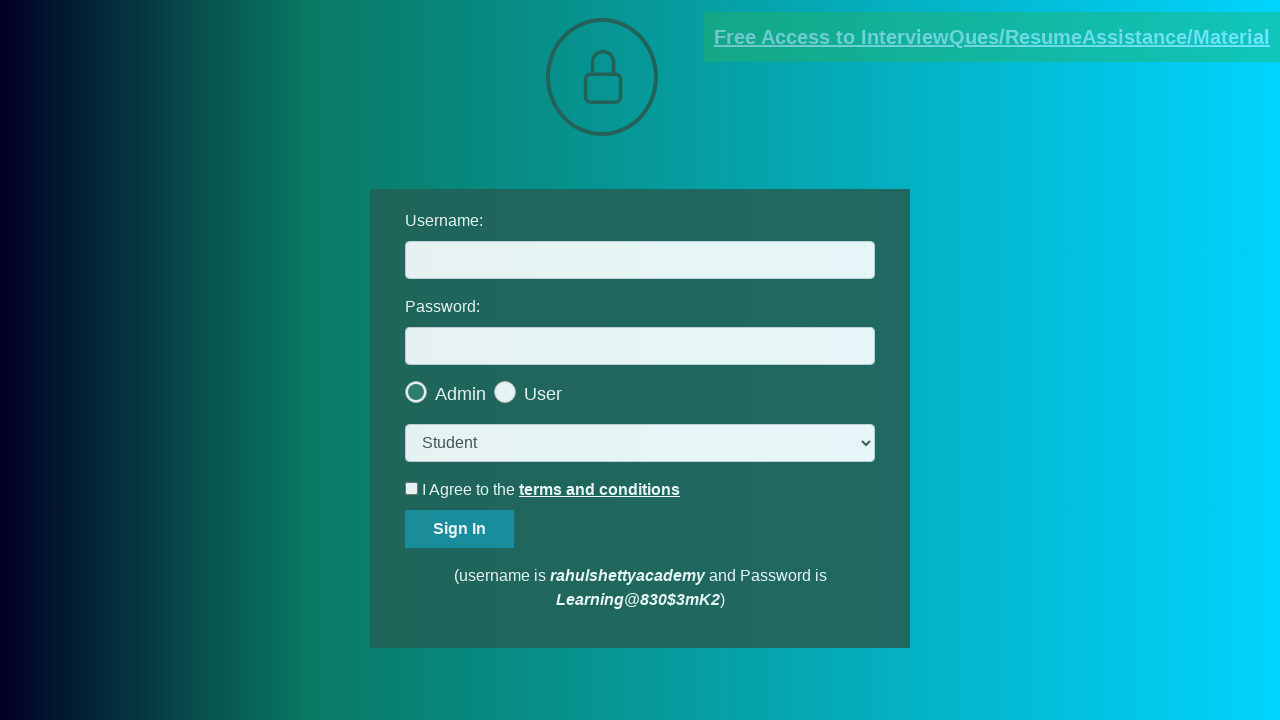

Filled username field in parent window with extracted username on #username
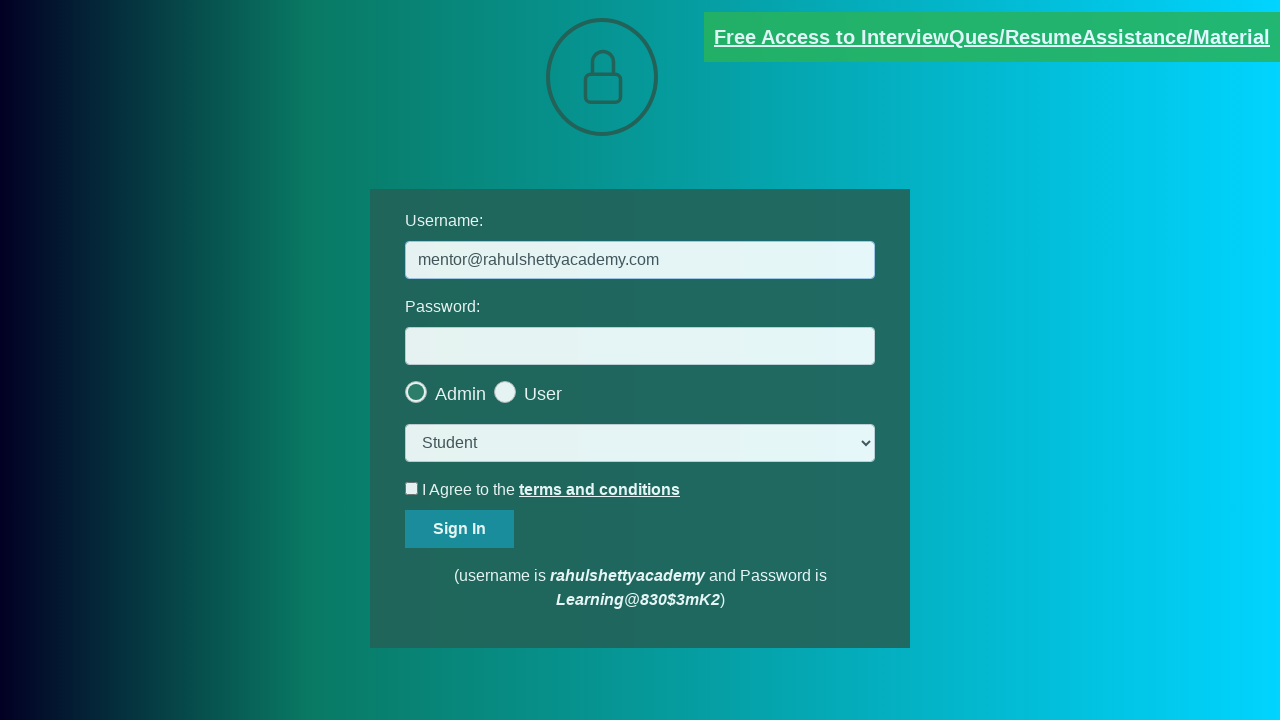

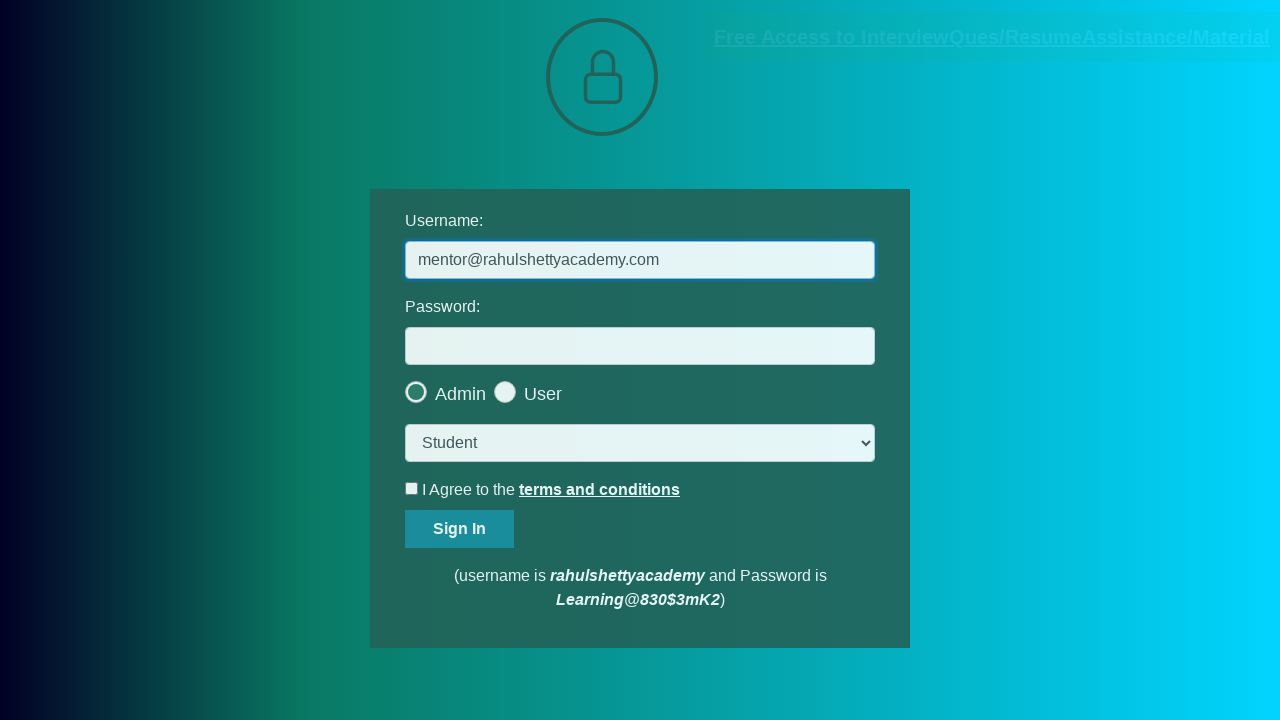